Tests number input field functionality by entering a value, clearing the field, and entering a different value to verify input manipulation works correctly.

Starting URL: http://the-internet.herokuapp.com/inputs

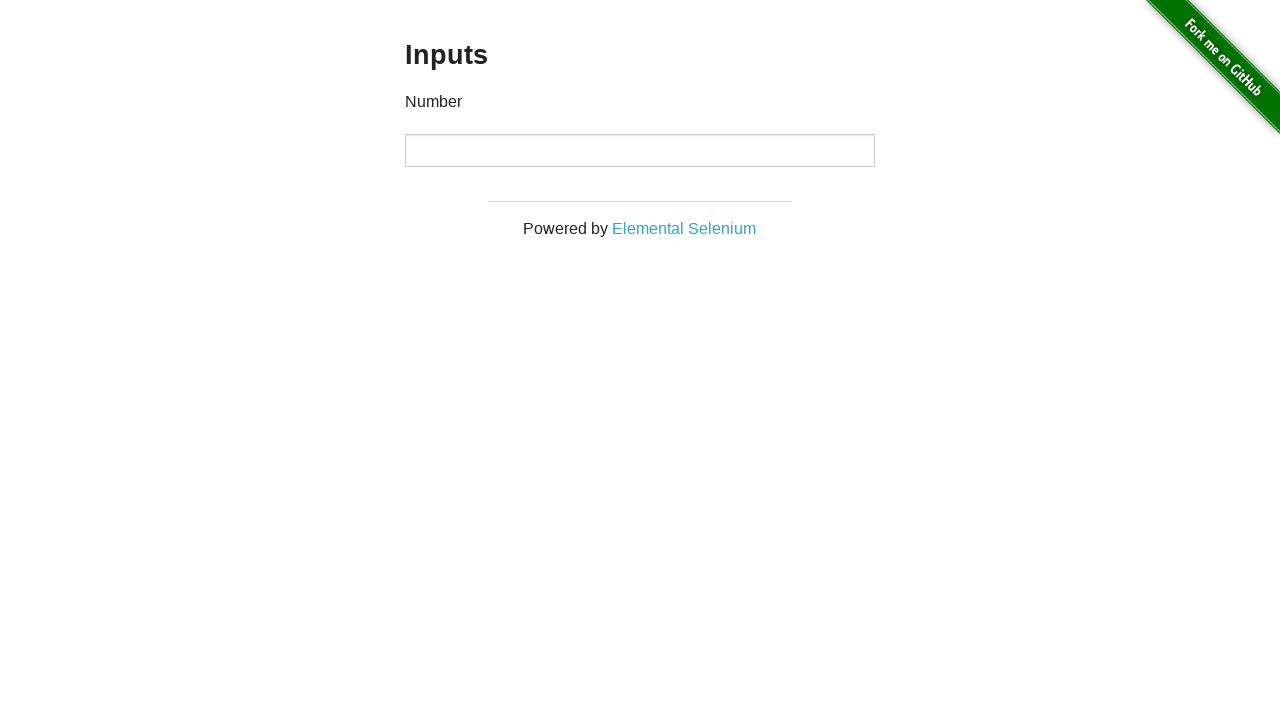

Located the number input field
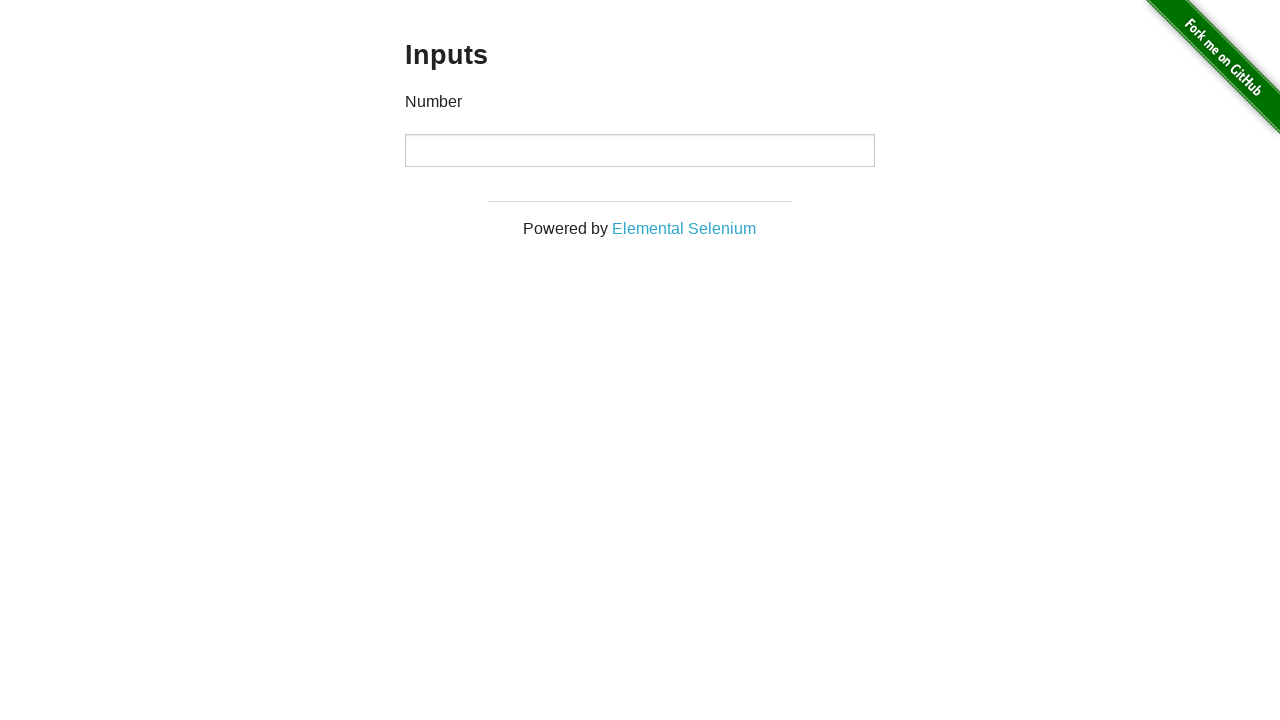

Entered initial value '1000' into the number field on [type="number"]
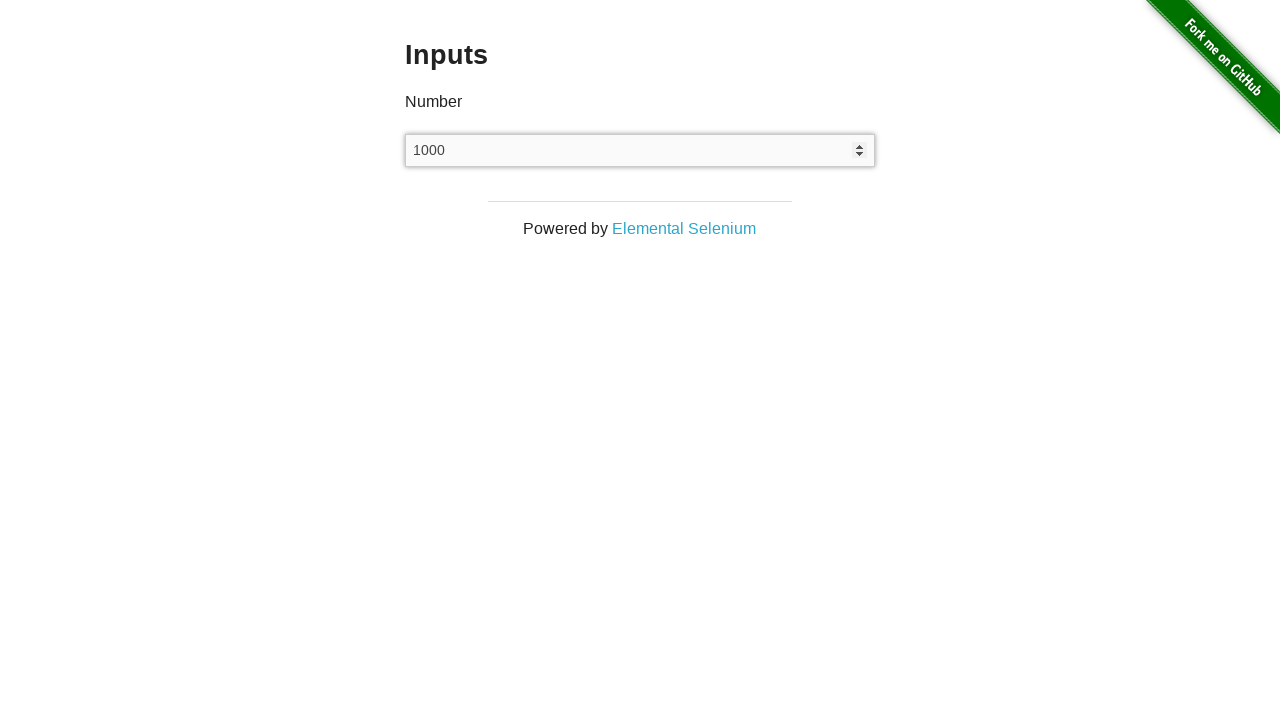

Cleared the number input field on [type="number"]
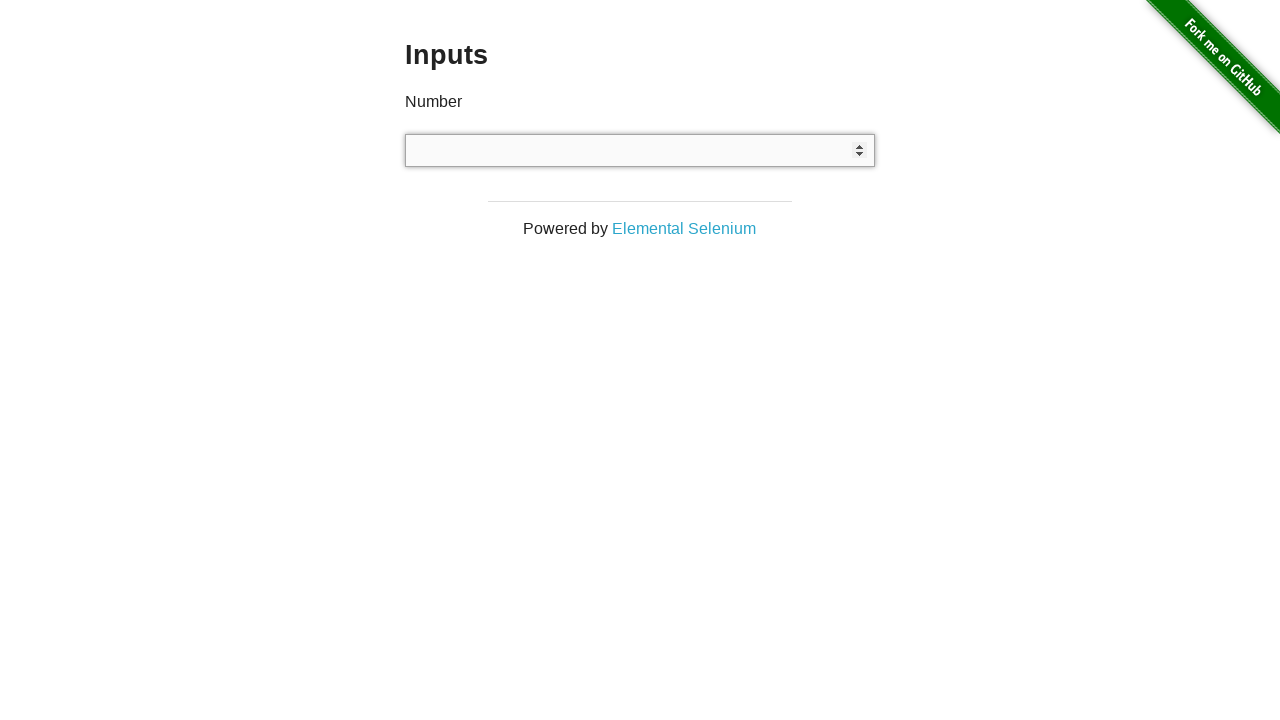

Entered new value '999' into the number field on [type="number"]
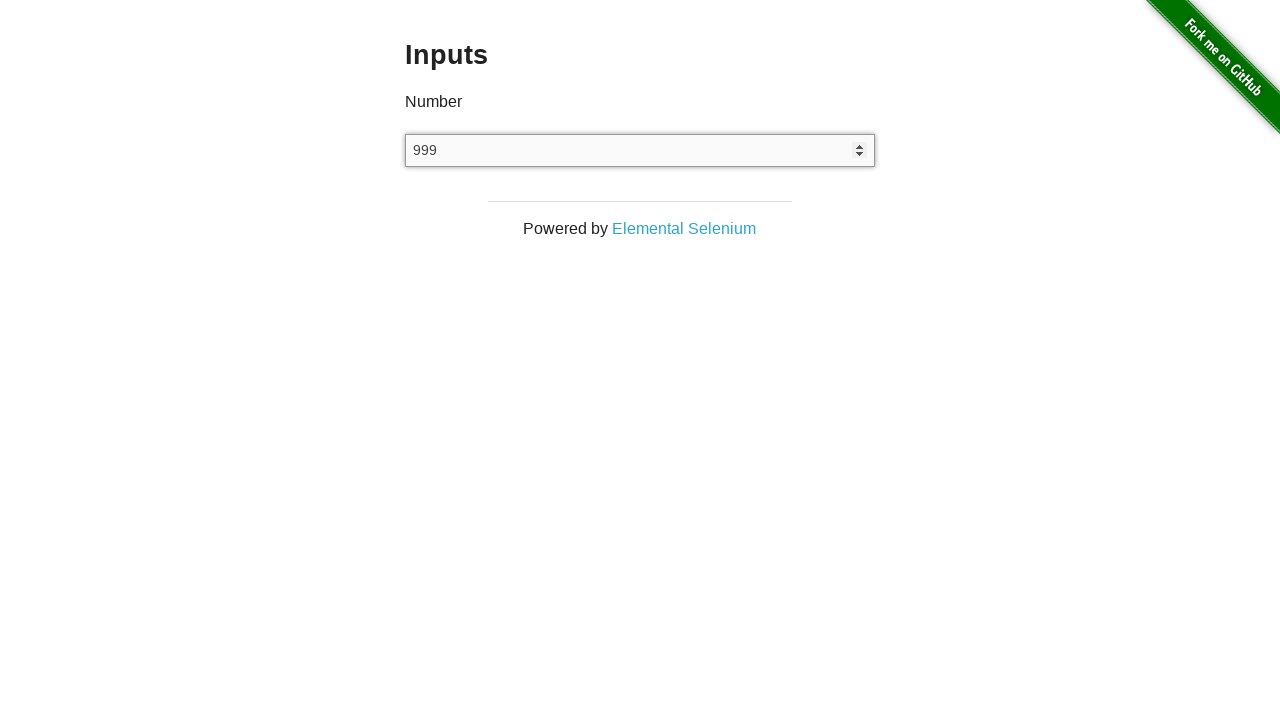

Verified that the number field contains the correct value '999'
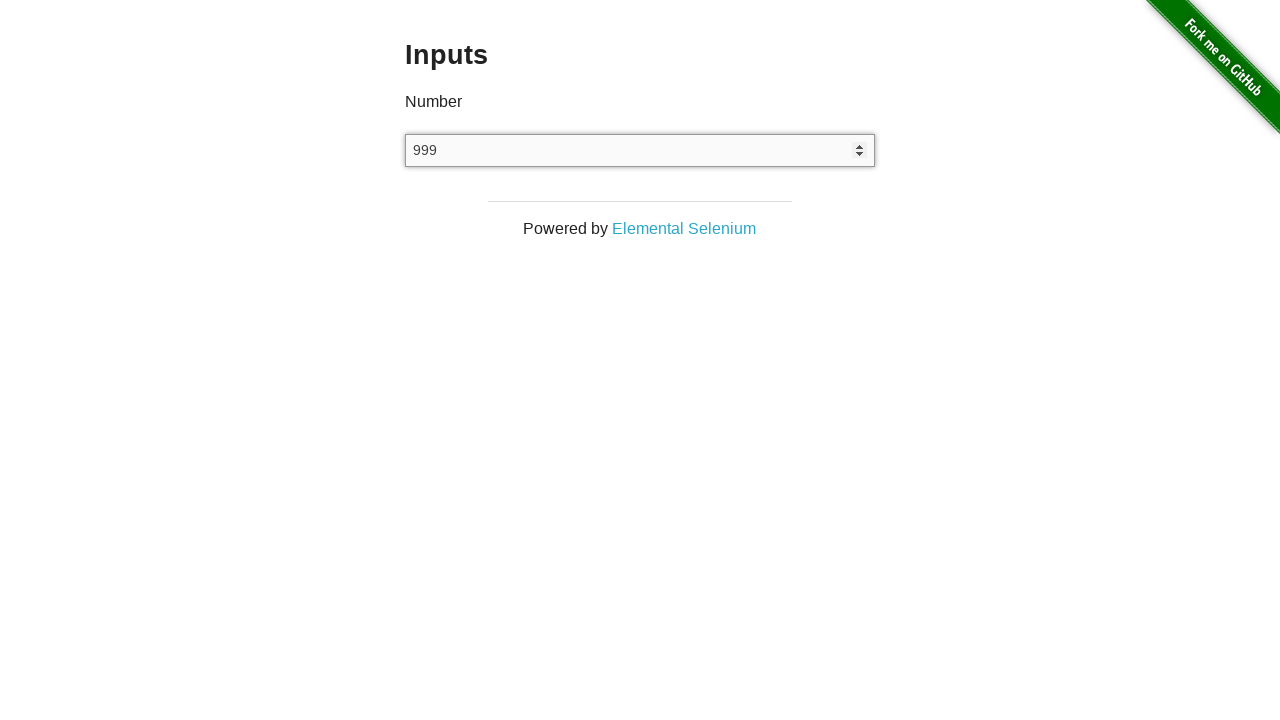

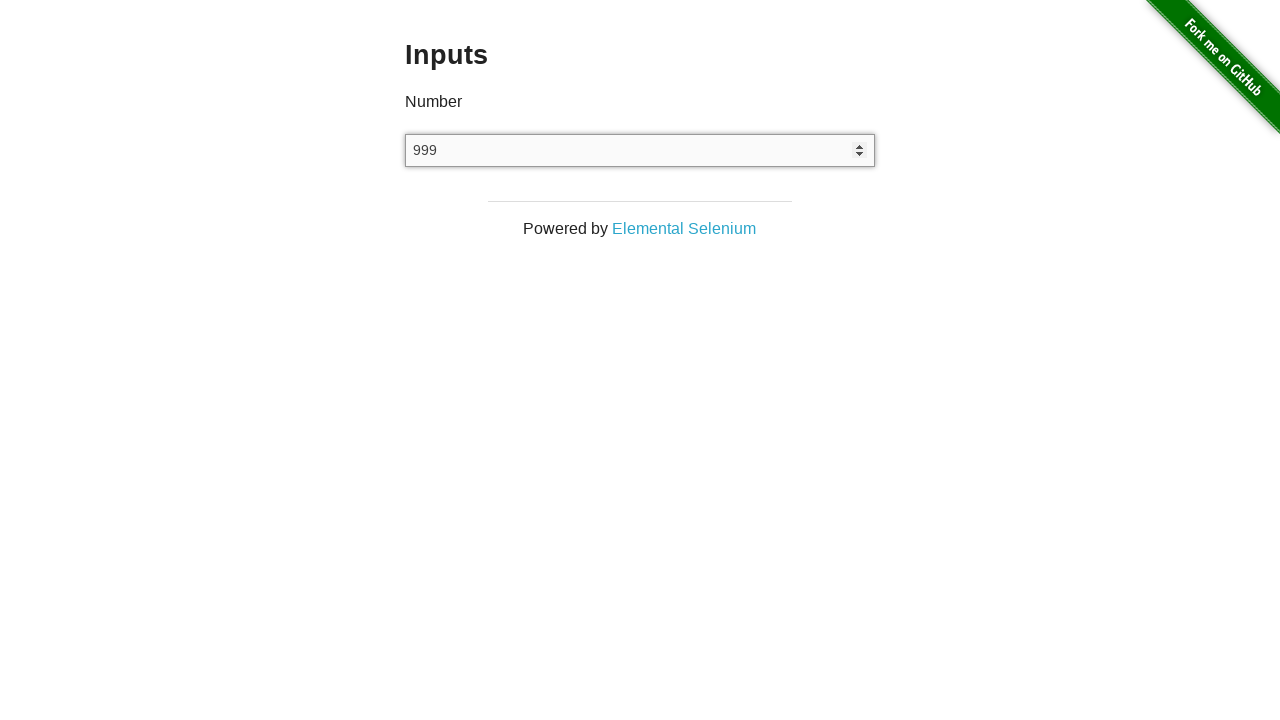